Tests a registration form by filling in first name, last name, and email fields, then submitting the form

Starting URL: http://suninjuly.github.io/registration1.html

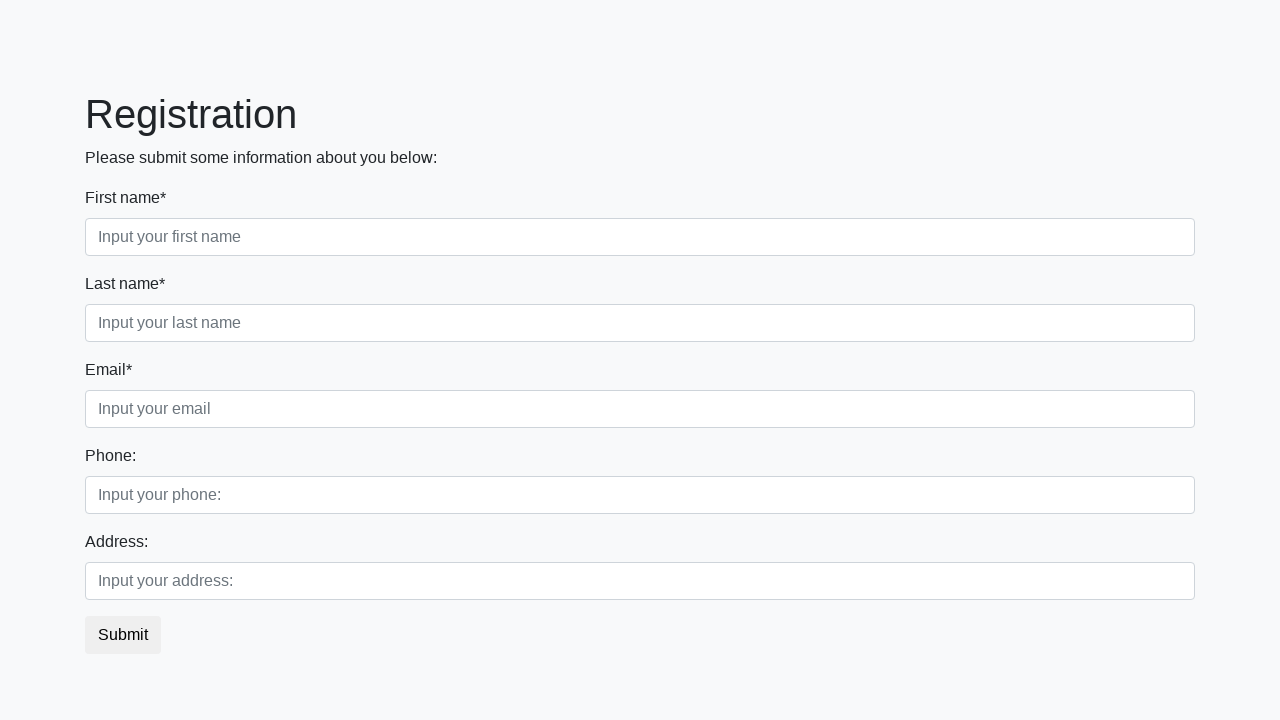

Filled first name field with 'Tom' on .first_block input.form-control.first
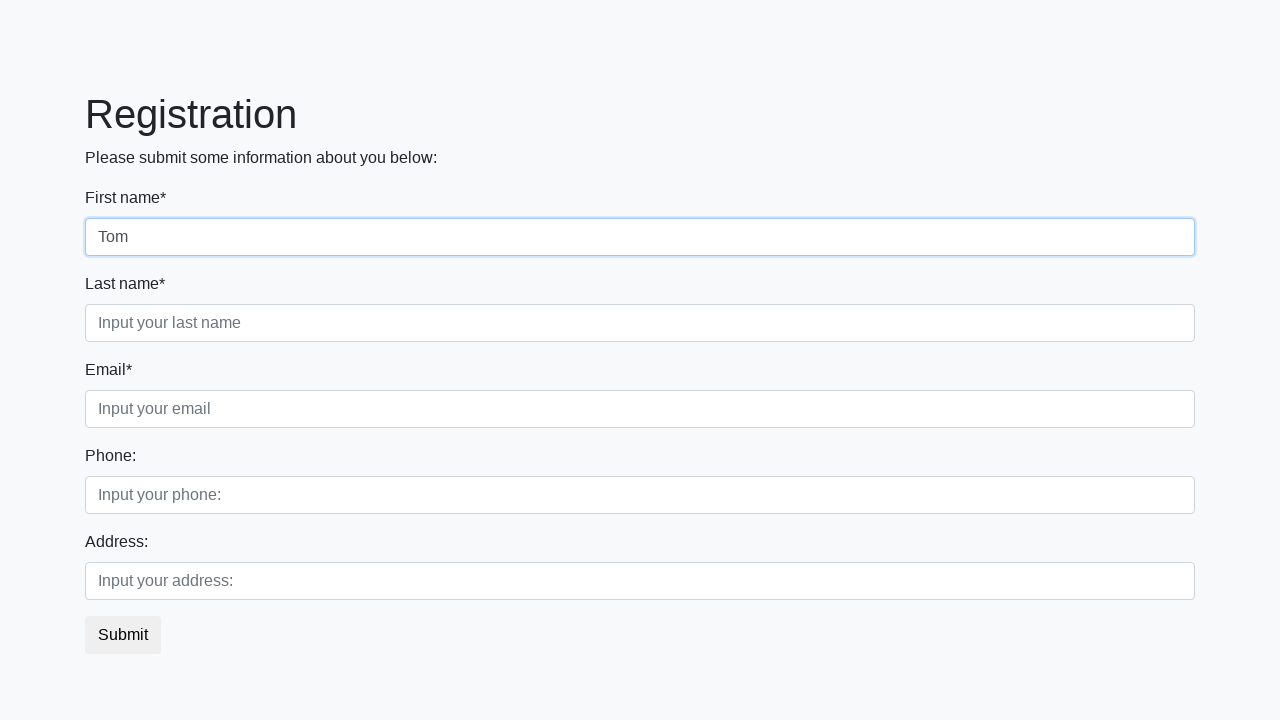

Filled last name field with 'Moju' on .first_block input.form-control.second
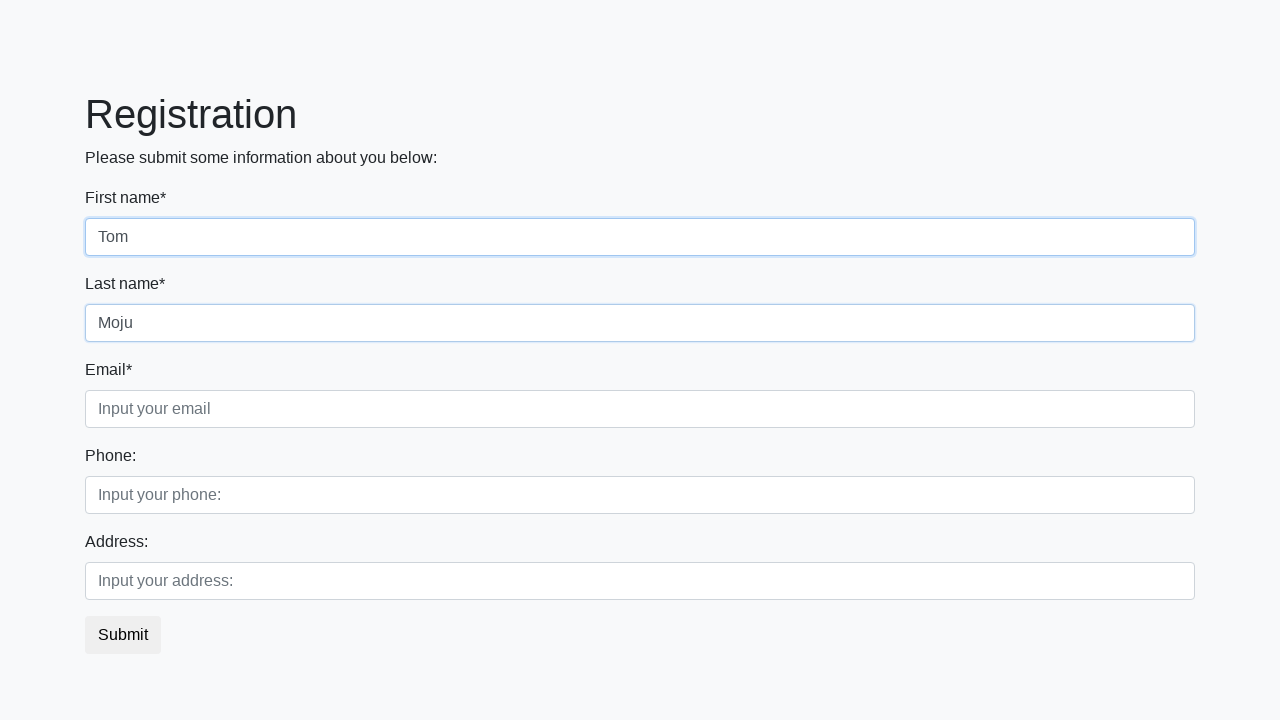

Filled email field with 'wer@gmail.com' on .first_block input.form-control.third
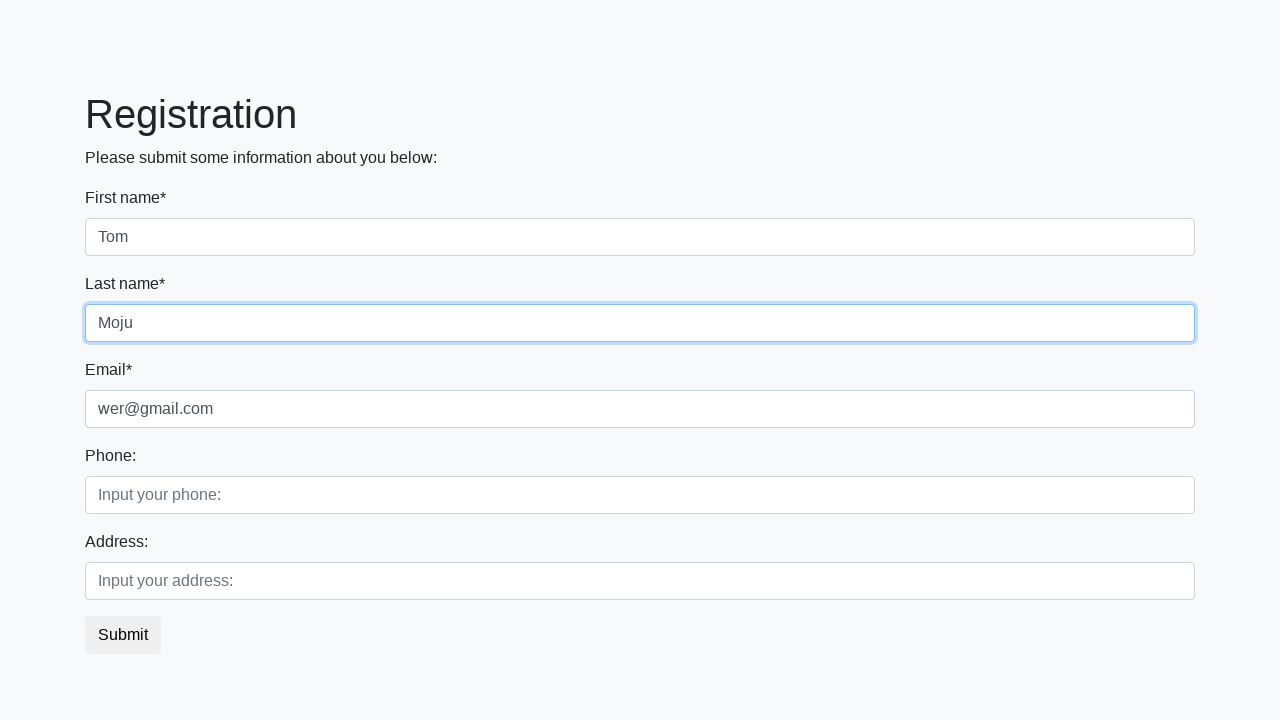

Clicked submit button to submit the registration form at (123, 635) on button.btn
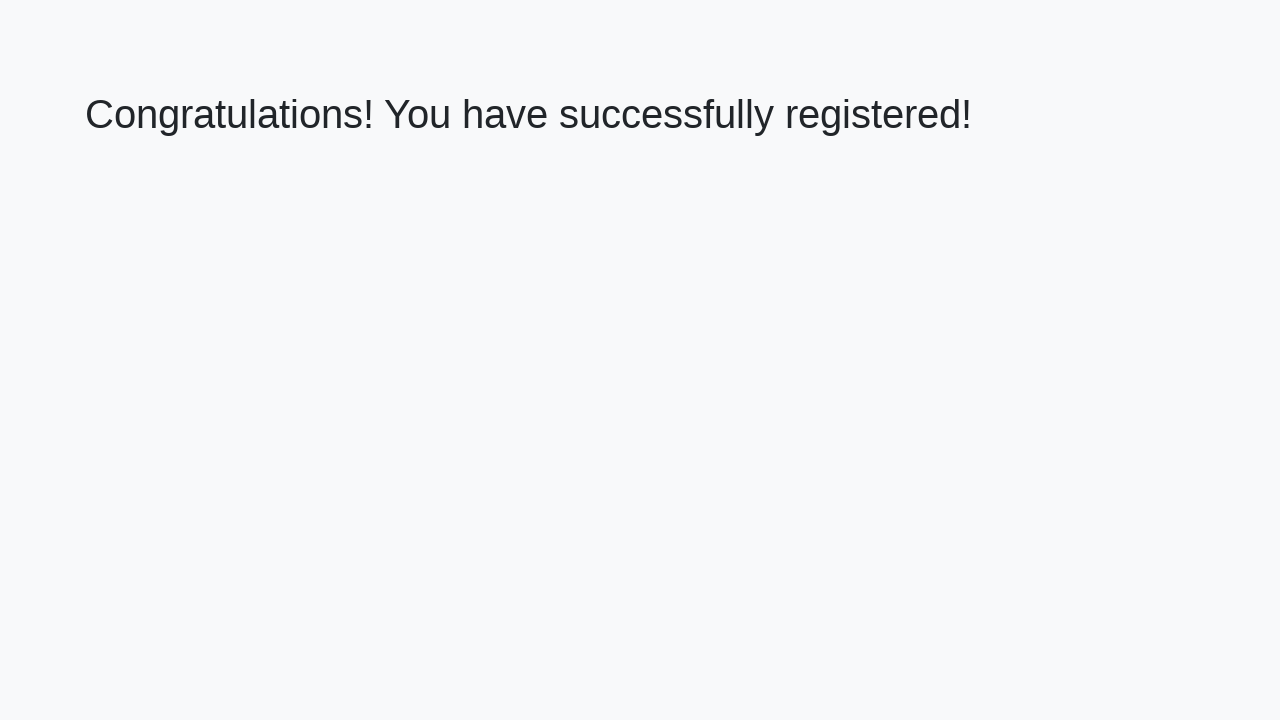

Success message appeared after form submission
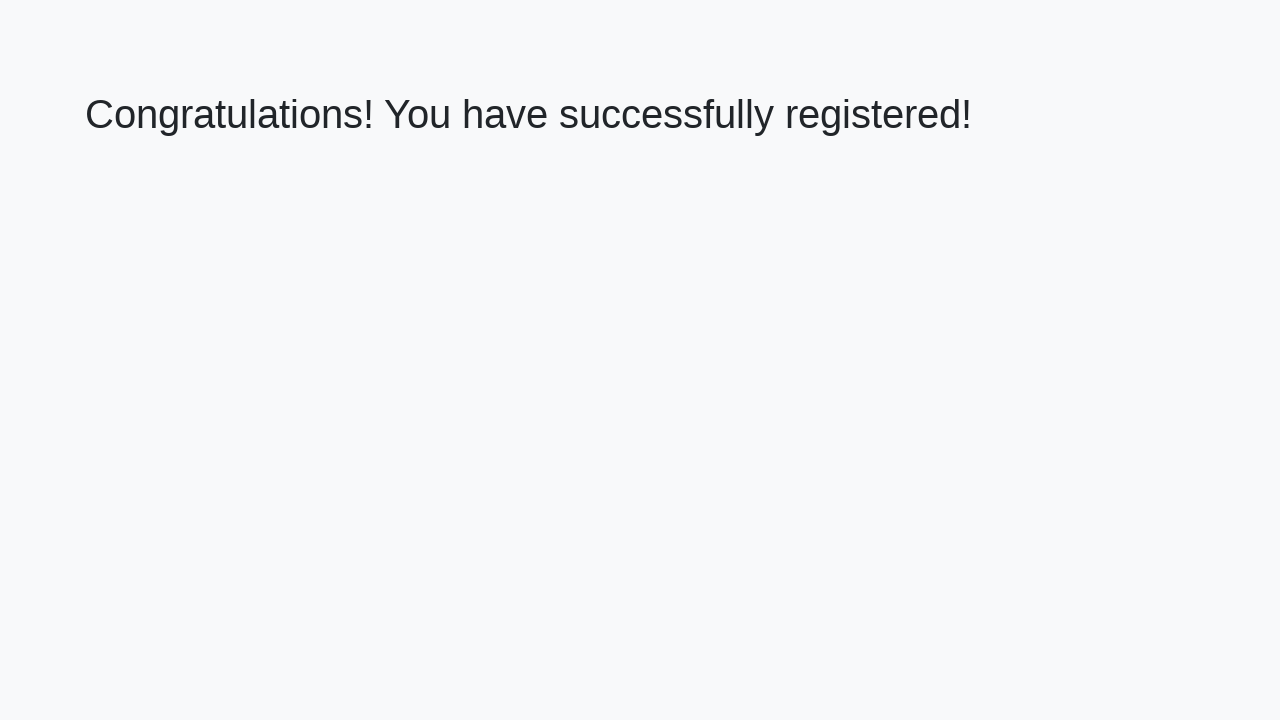

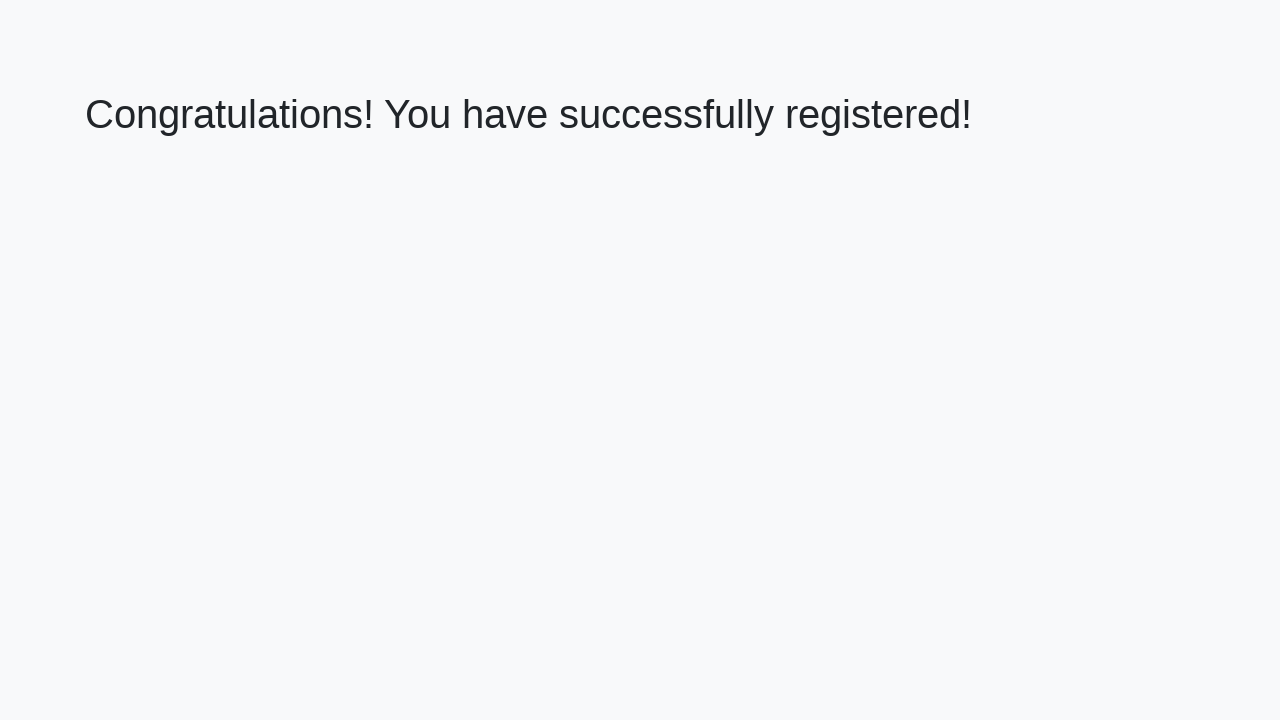